Tests browser zoom functionality by using JavaScript to change the page zoom level from 50% to 80% on a demo e-commerce site

Starting URL: https://demo.nopcommerce.com/

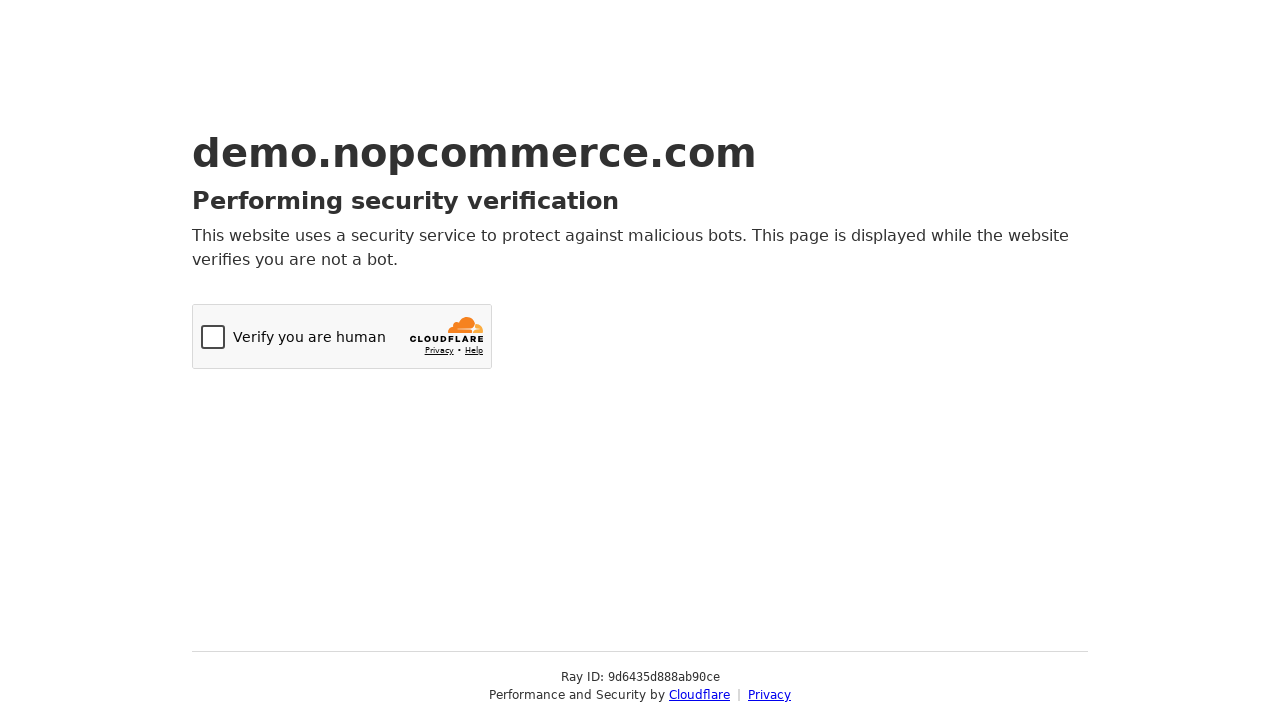

Set page zoom level to 50% using JavaScript
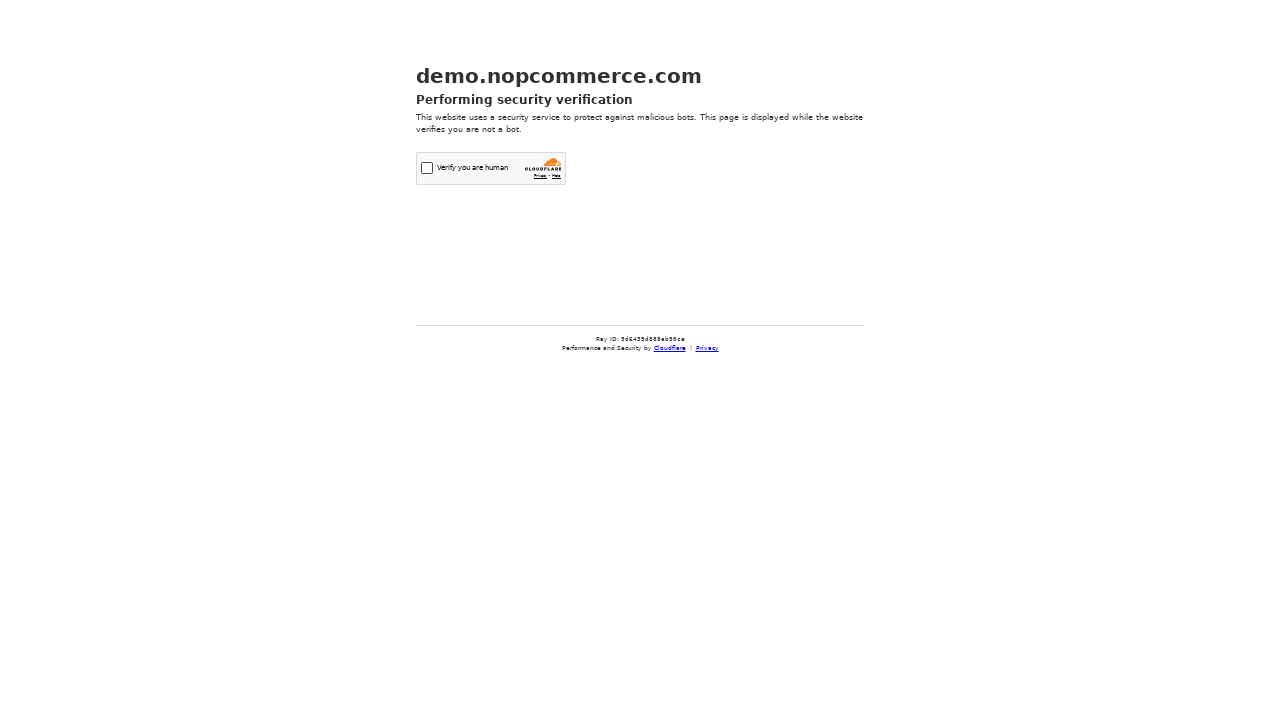

Waited 3 seconds to observe 50% zoom effect
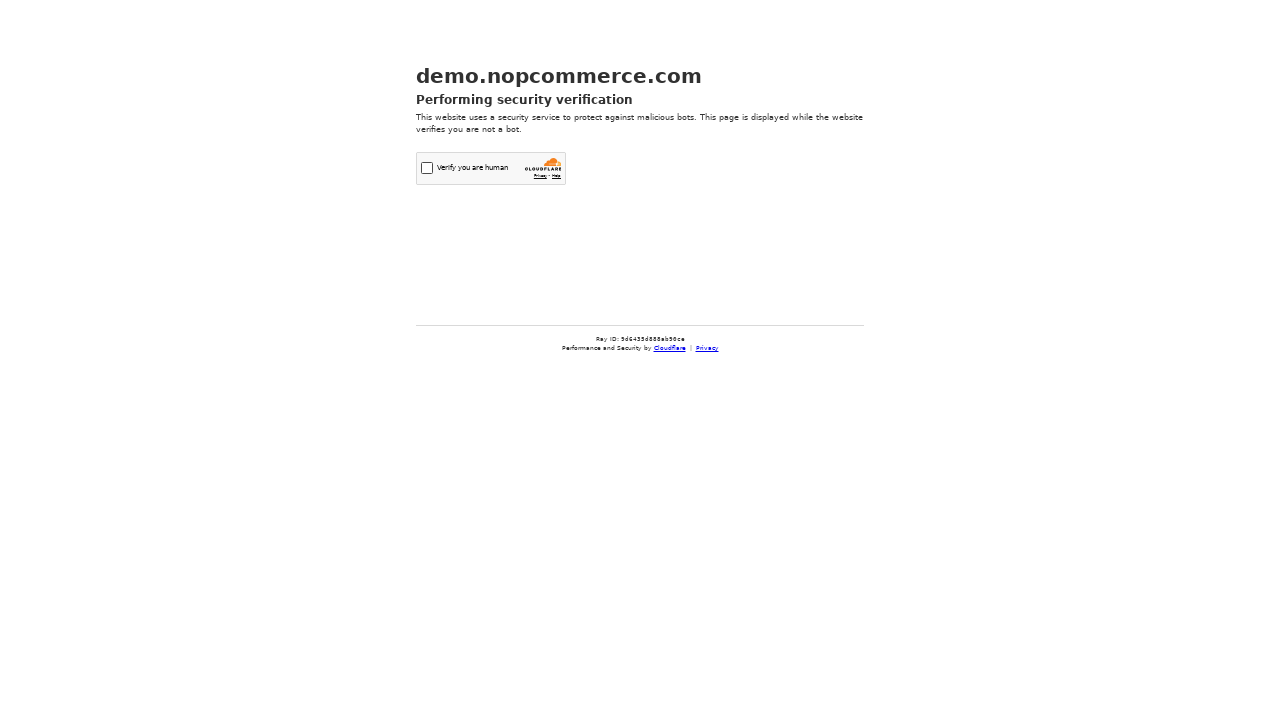

Set page zoom level to 80% using JavaScript
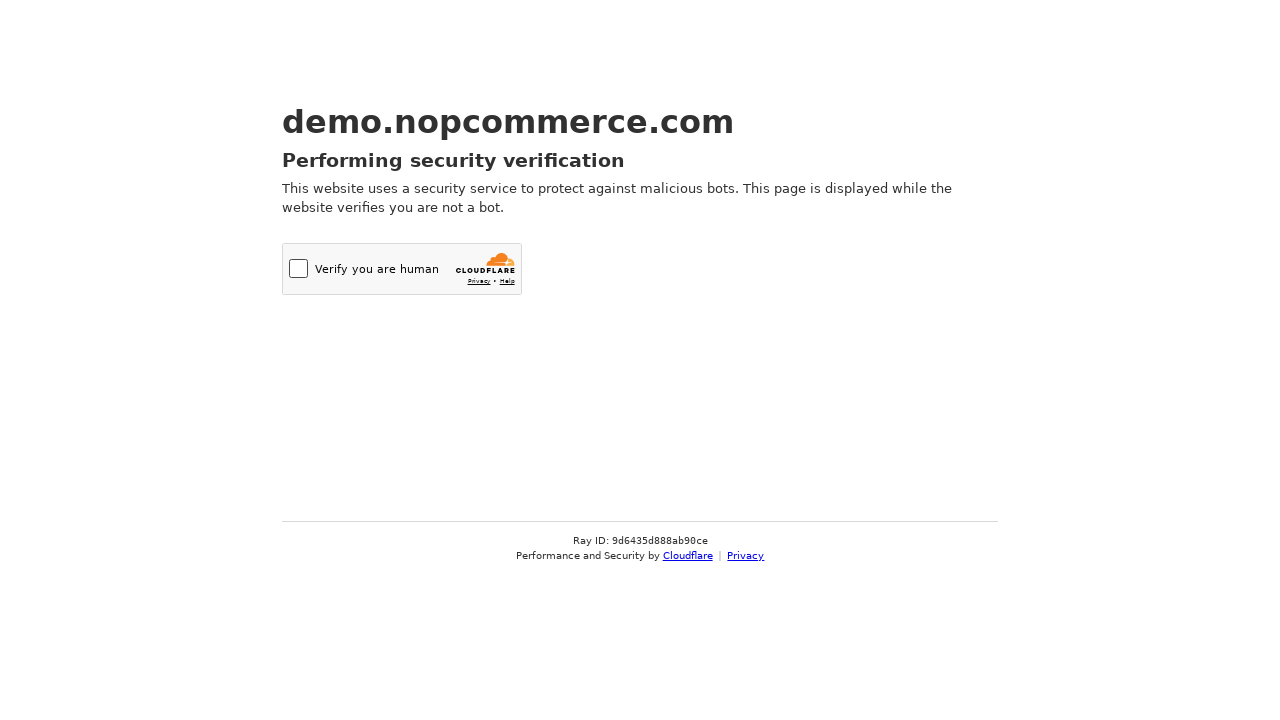

Waited 3 seconds to observe 80% zoom effect
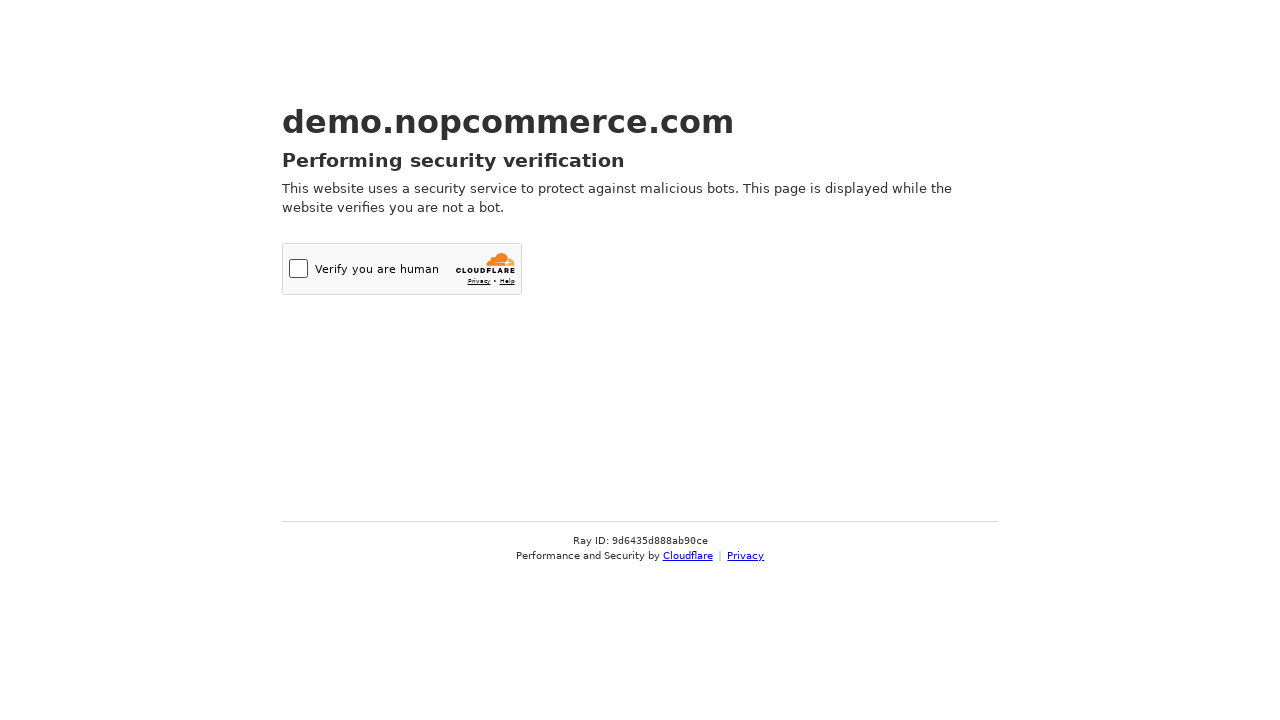

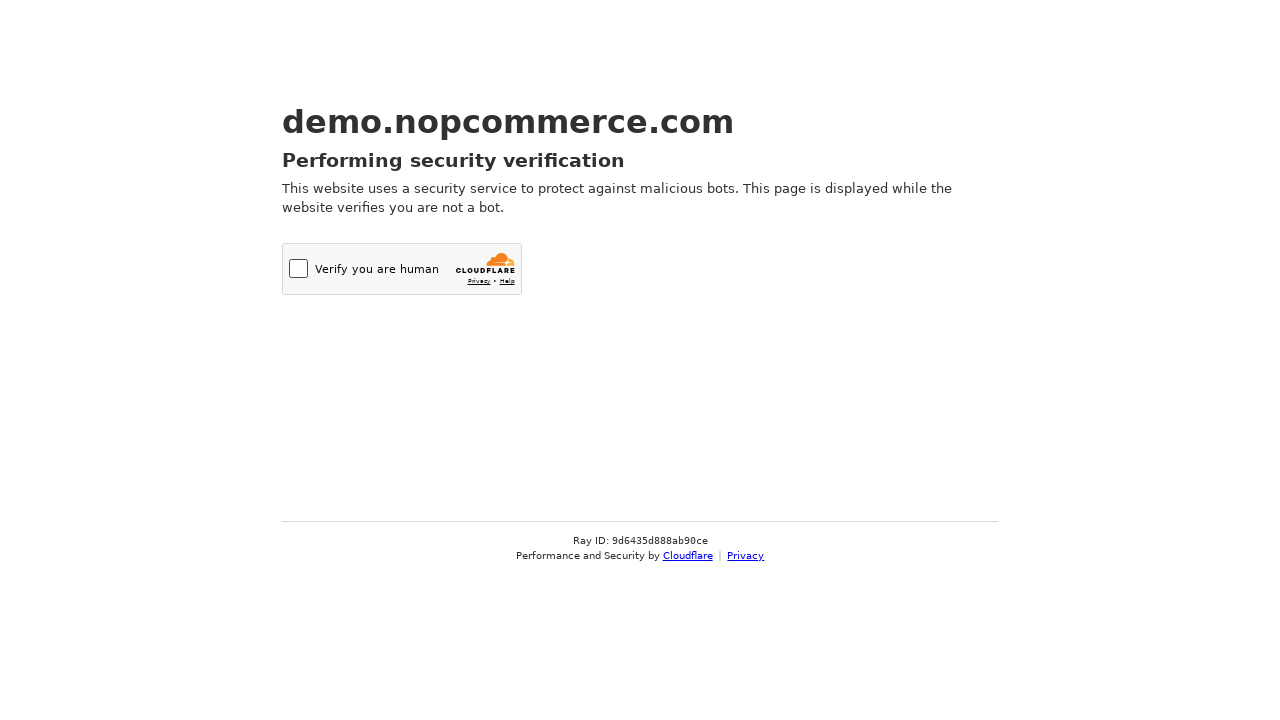